Tests handling a simple JavaScript alert dialog by accepting it using Playwright's dialog event handler

Starting URL: https://www.leafground.com/alert.xhtml

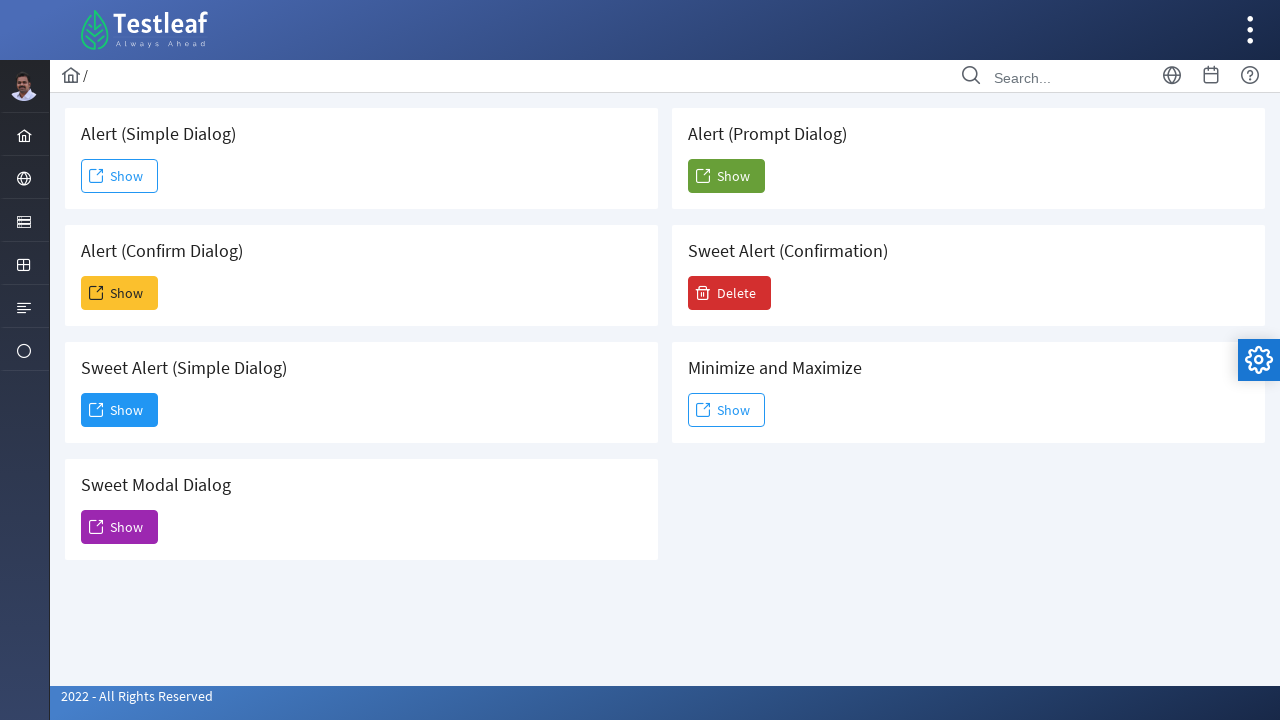

Set up dialog handler to accept the first alert
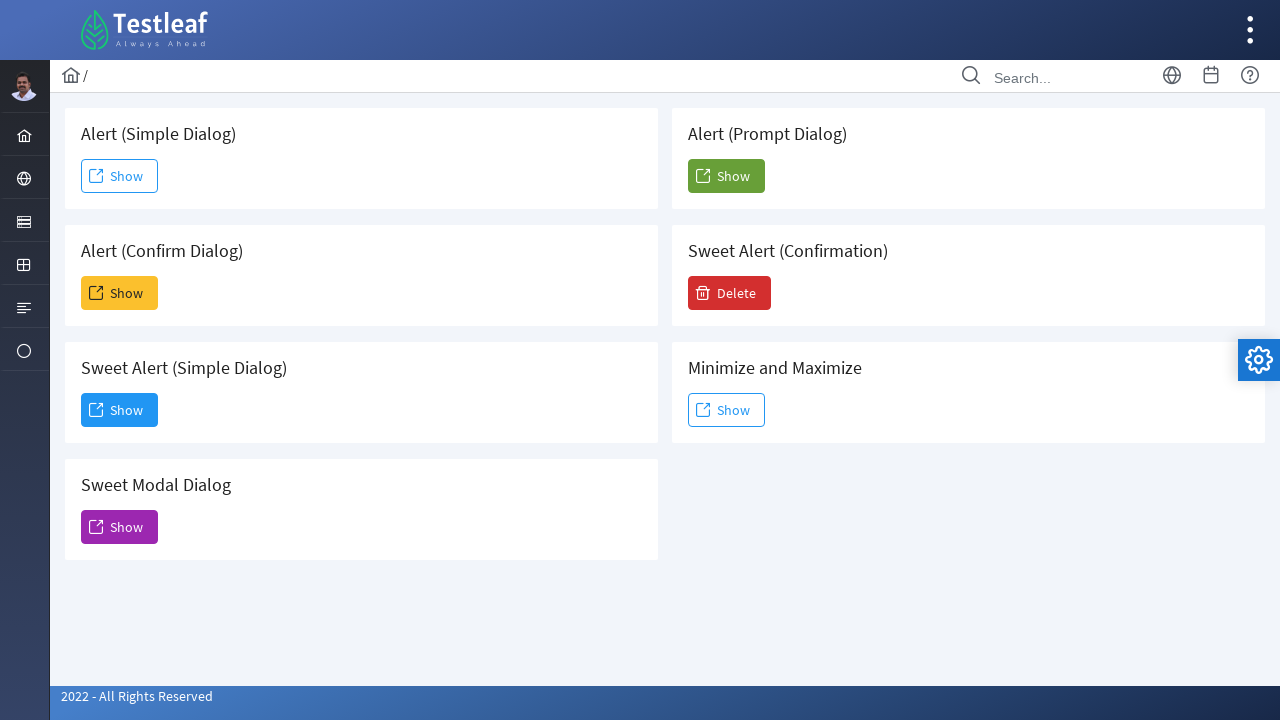

Clicked the first 'Show' button to trigger simple alert at (120, 176) on xpath=//span[text()='Show'] >> nth=0
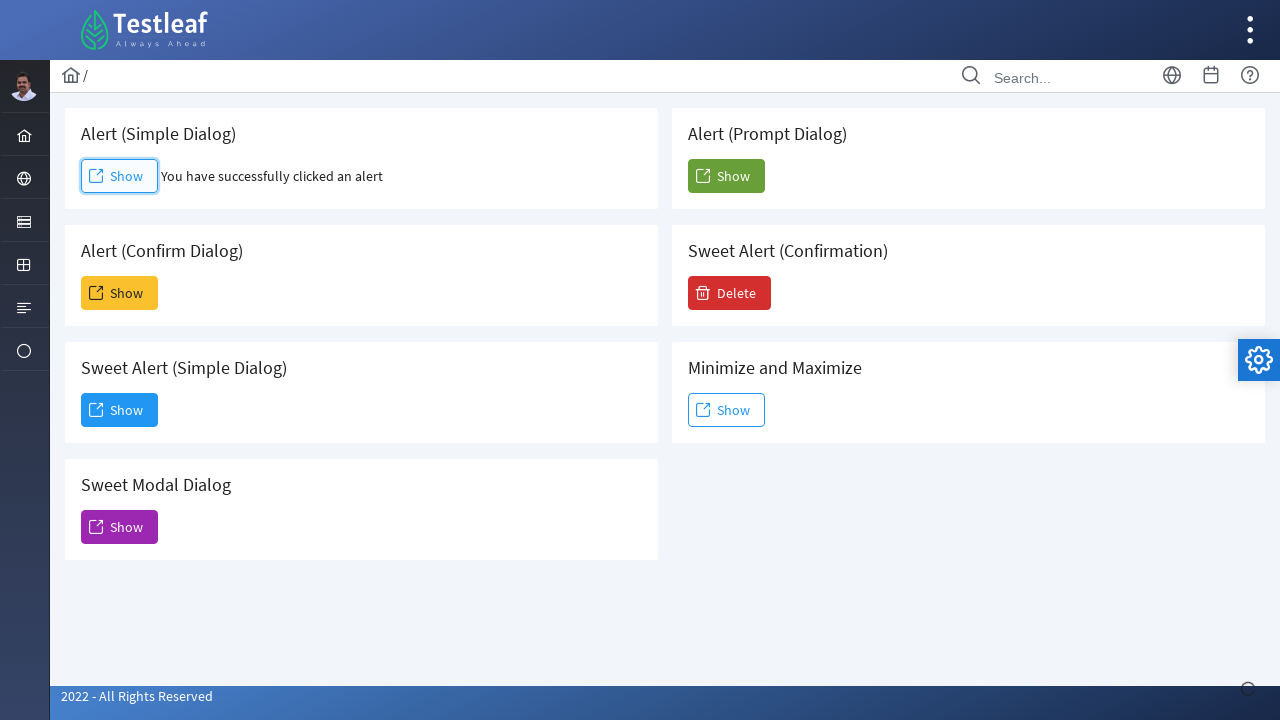

Waited for page to process the alert
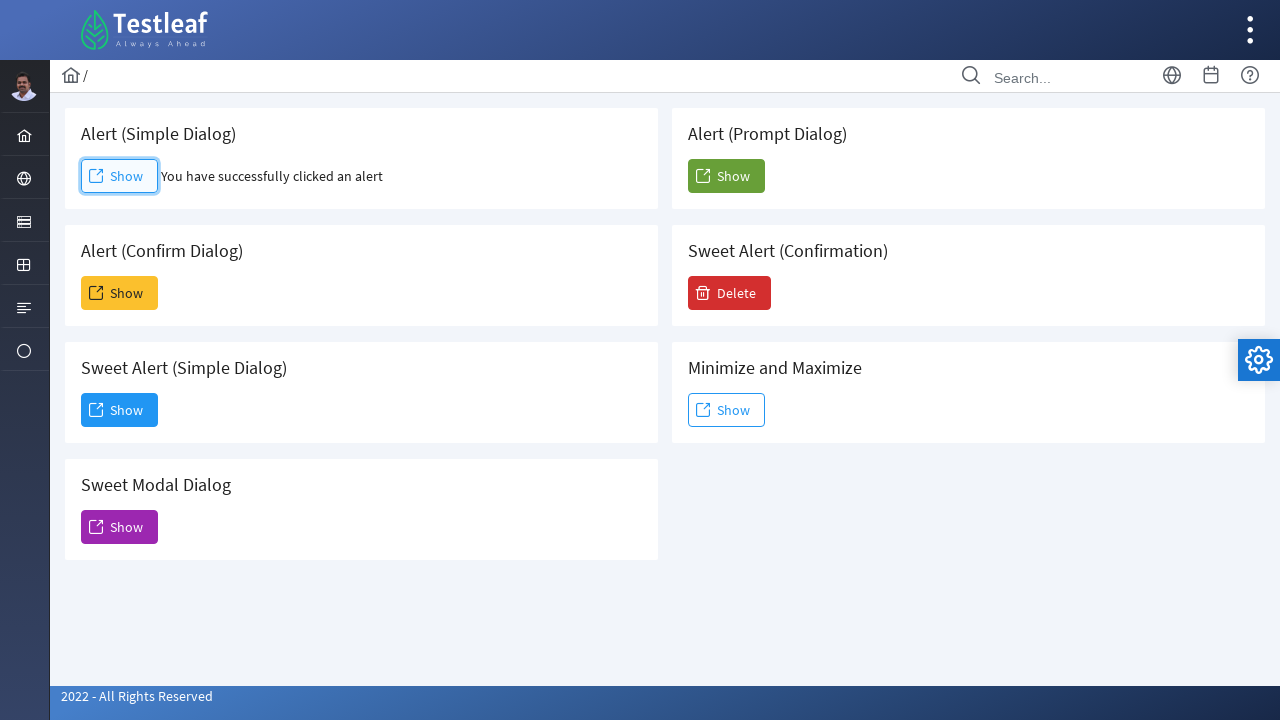

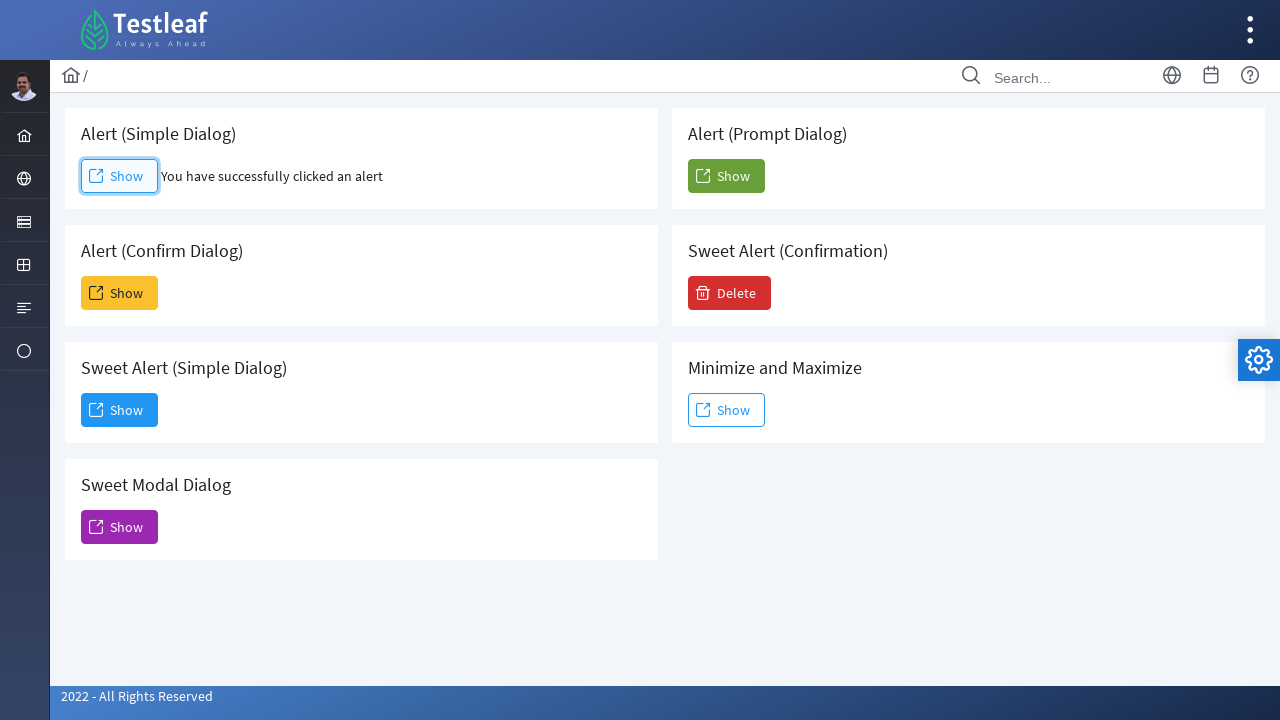